Tests basic browser navigation commands by opening a practice form page, navigating to a second URL, and then using the browser back button to return to the original page.

Starting URL: https://www.techlistic.com/p/selenium-practice-form.html

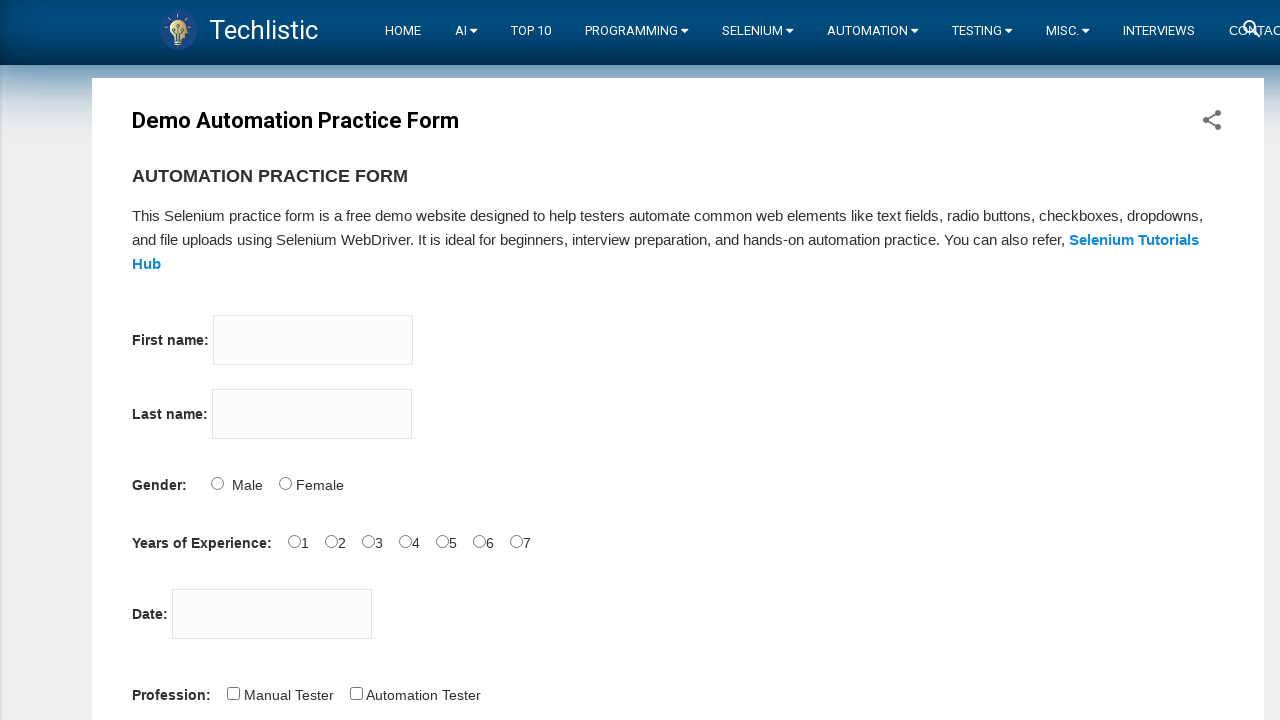

Set browser viewport to 1920x1080
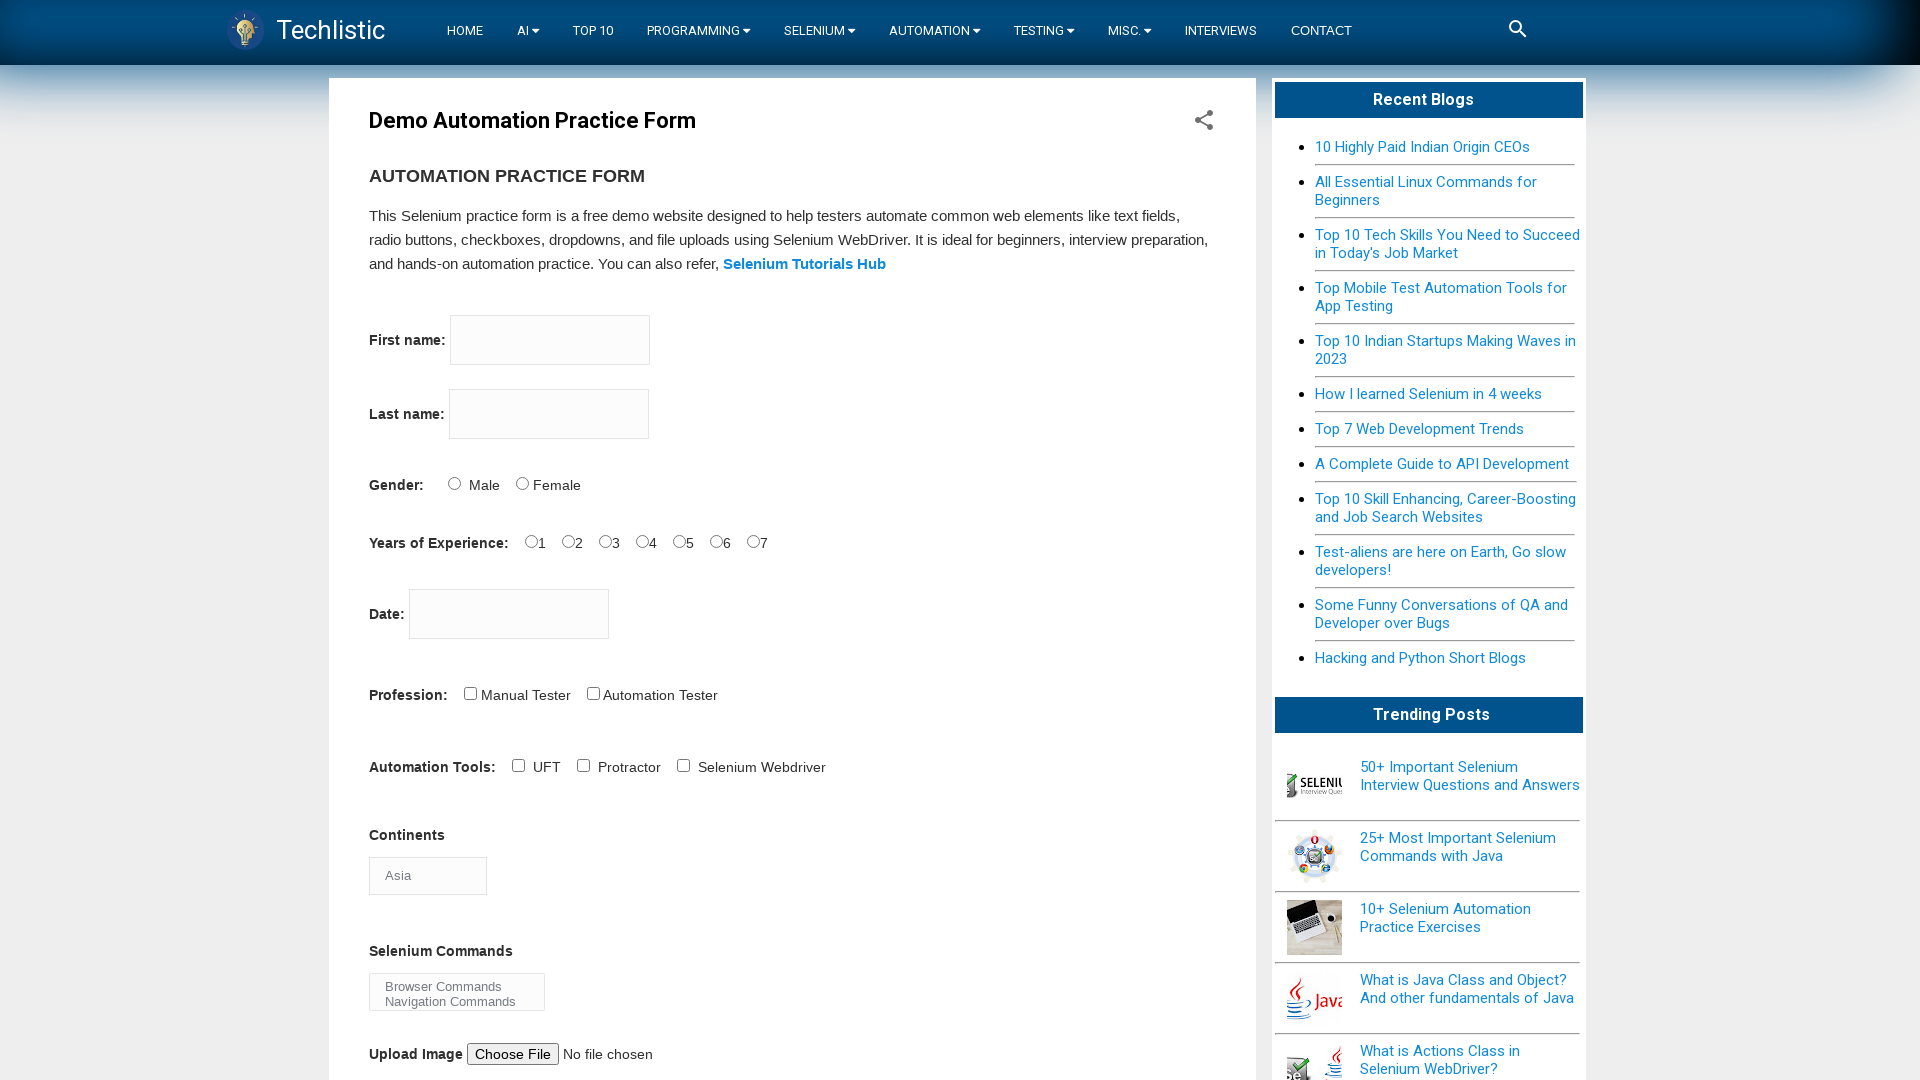

Navigated to robotframework.org documentation page
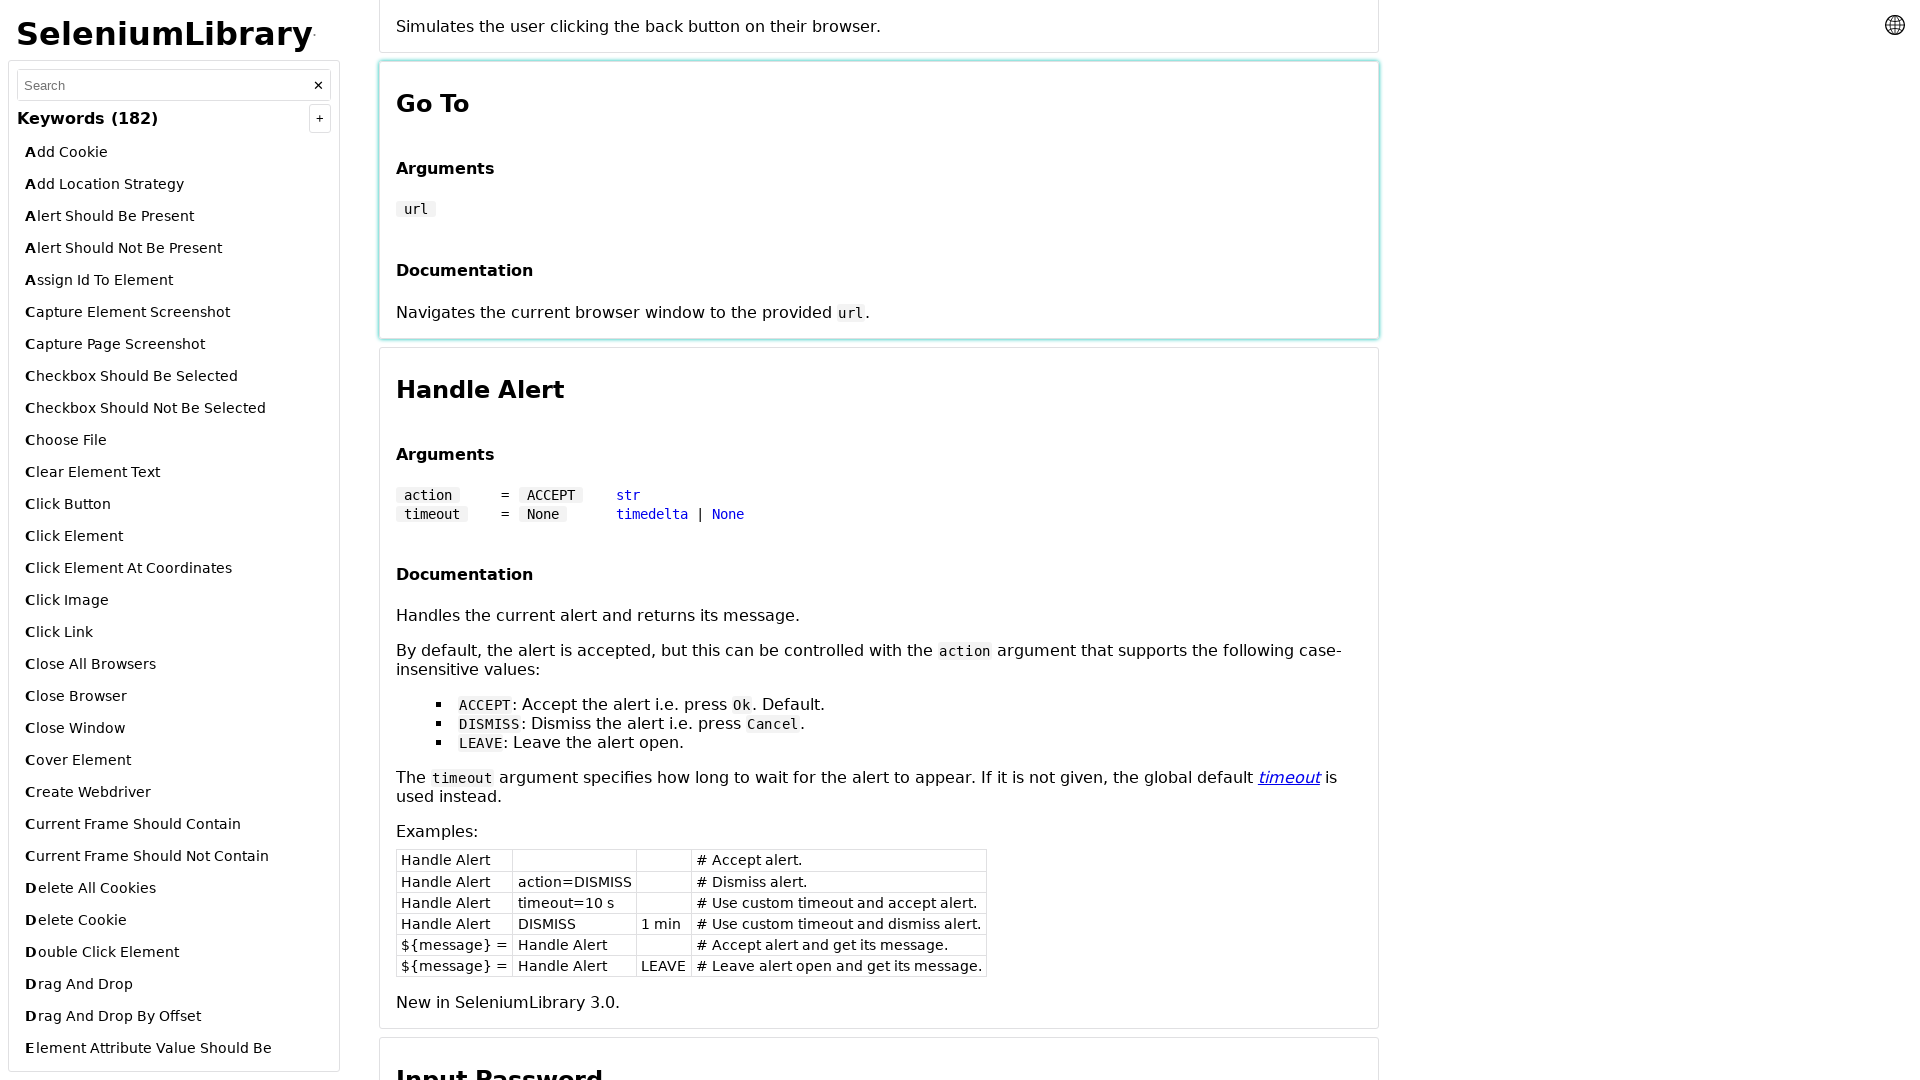

Documentation page loaded (domcontentloaded)
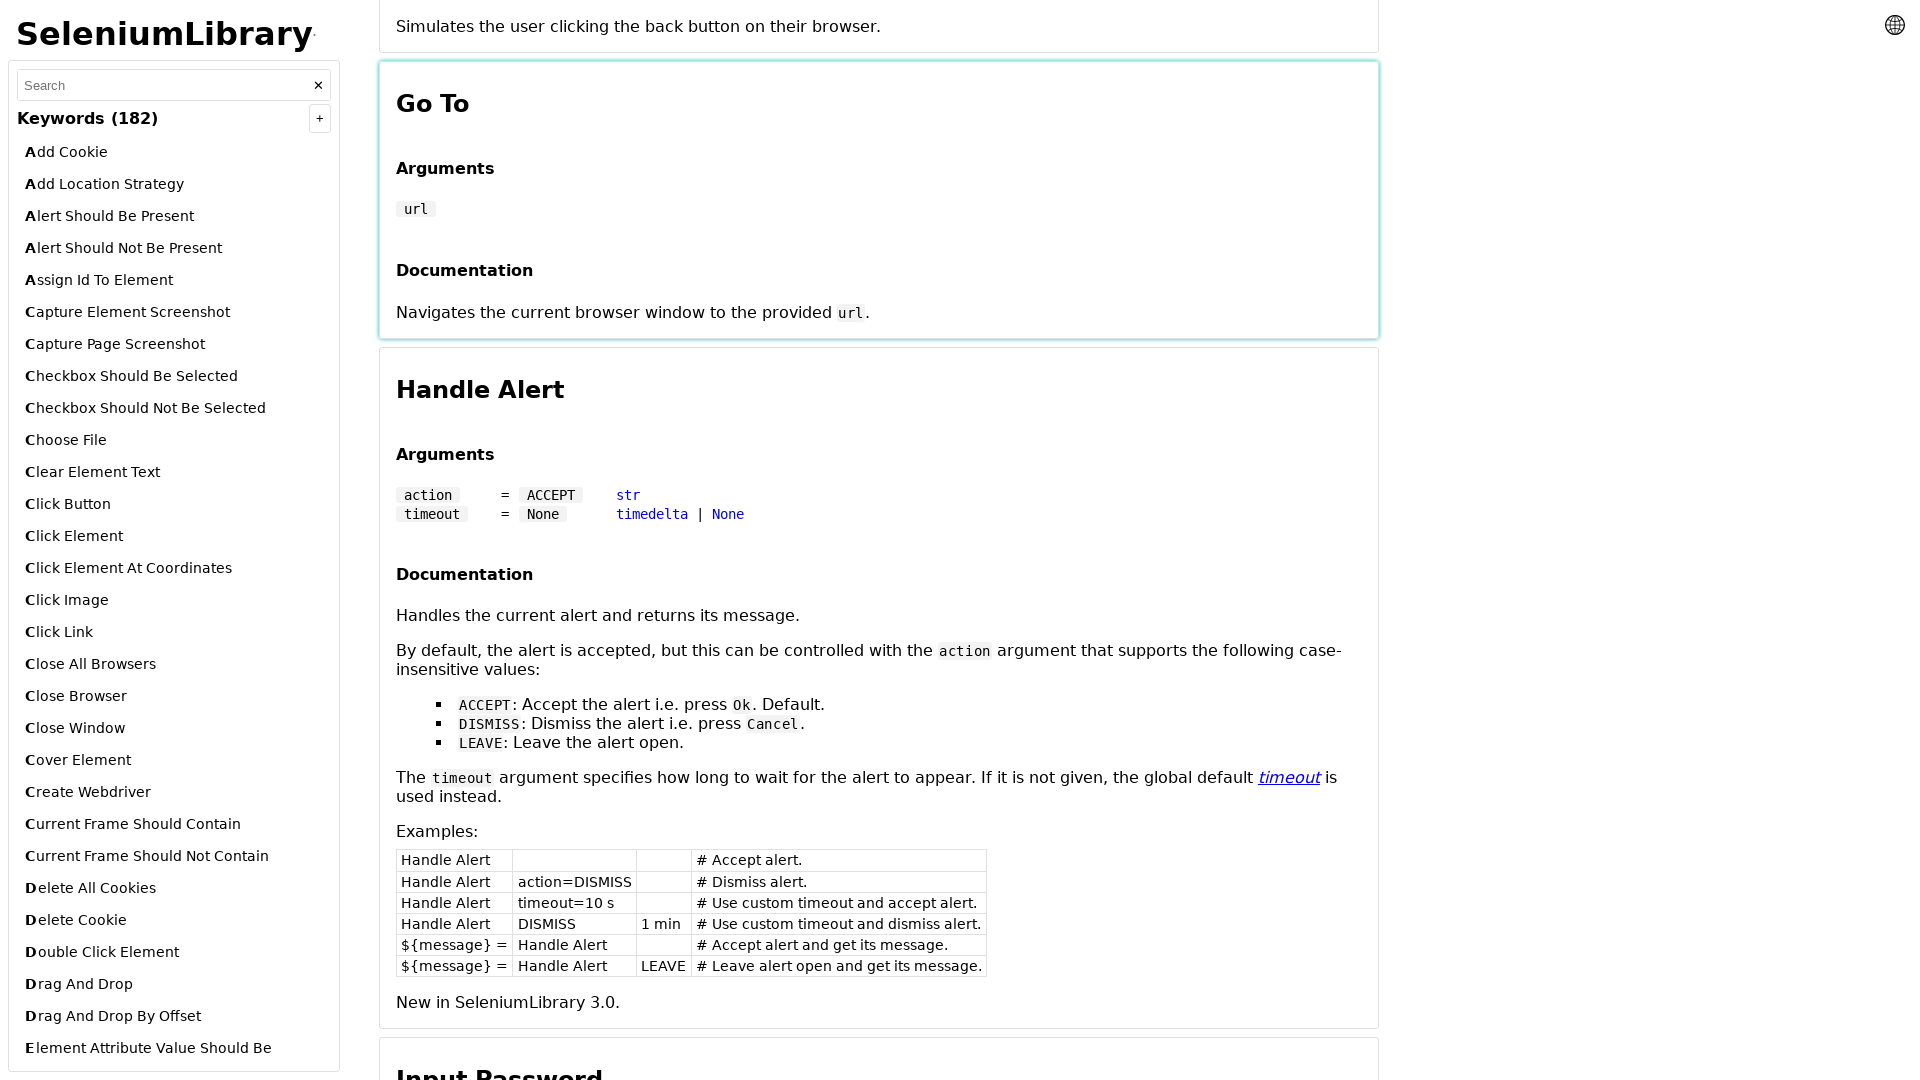

Clicked browser back button to return to practice form page
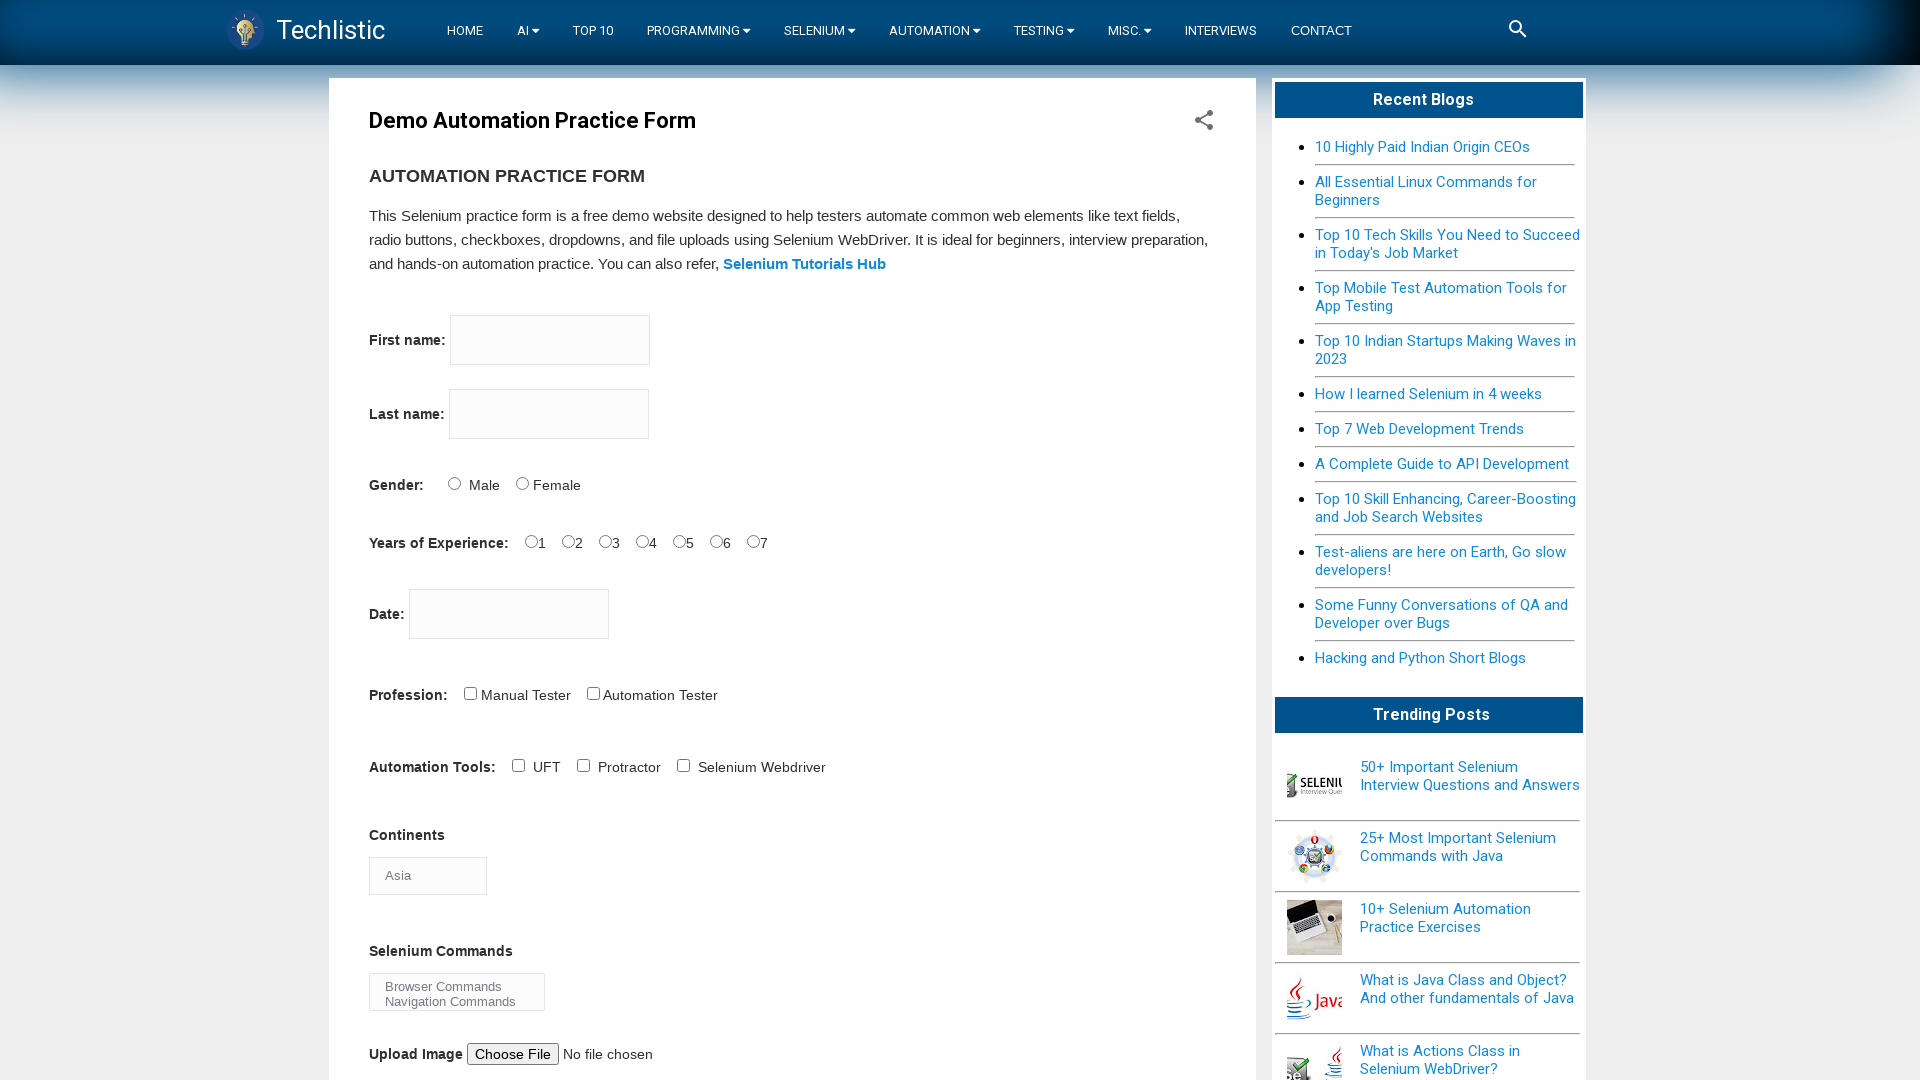

Practice form page loaded after navigating back (domcontentloaded)
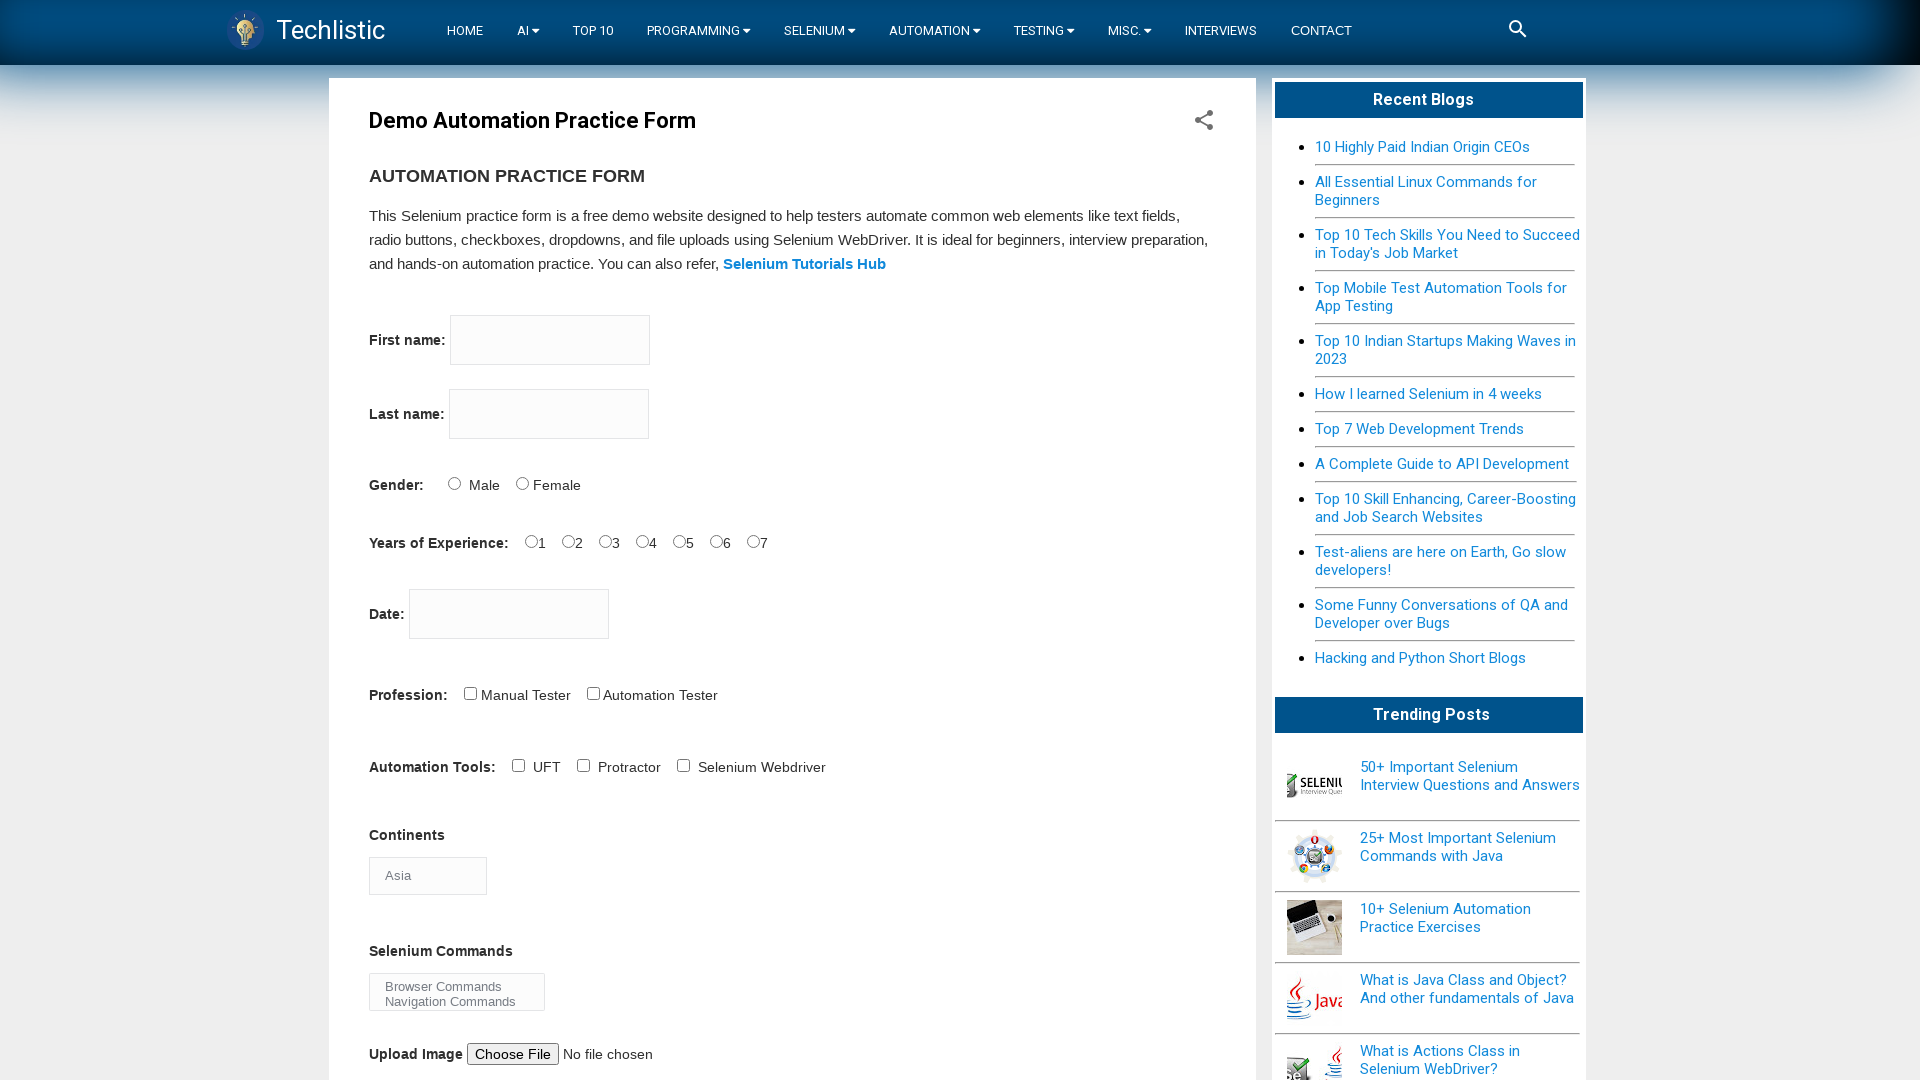

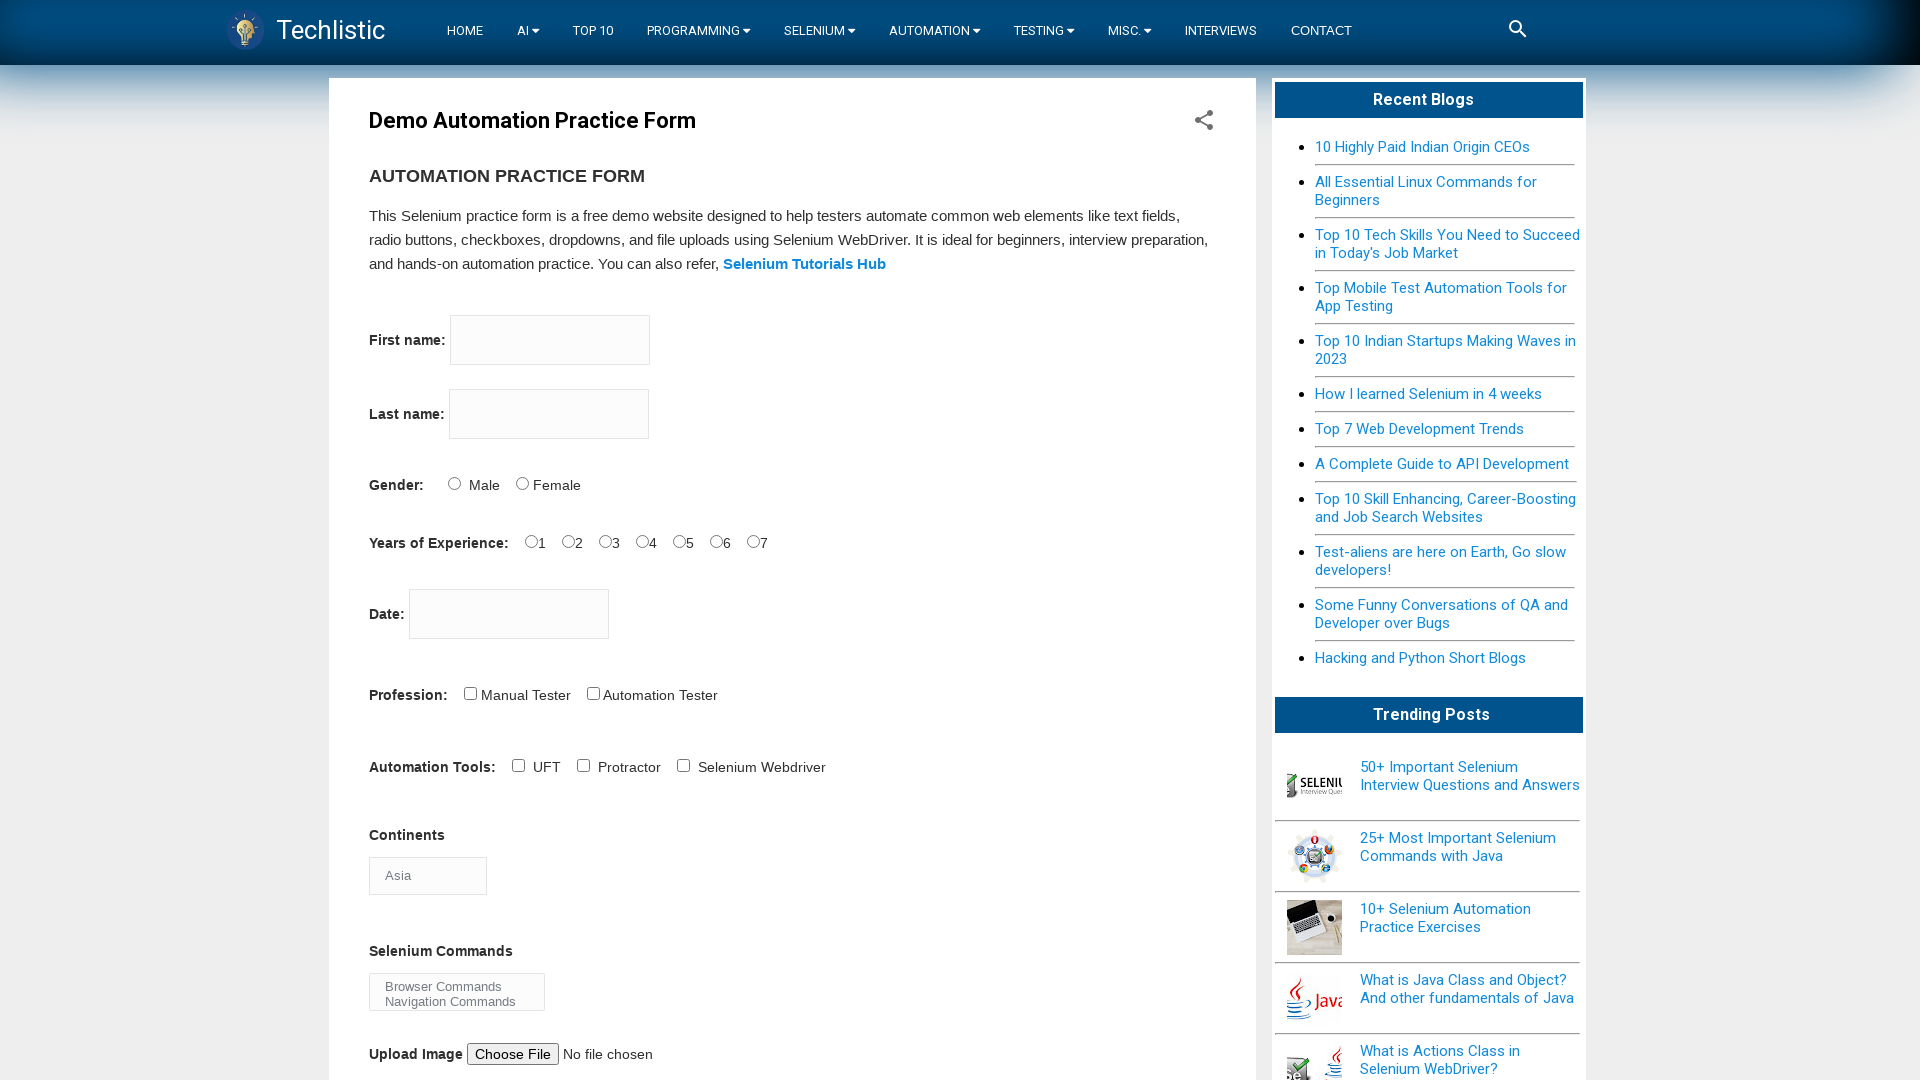